Tests a math challenge form by reading a value from the page, calculating a mathematical formula (log of absolute value of 12*sin(x)), entering the answer, checking a checkbox, selecting a radio button, and submitting the form.

Starting URL: http://suninjuly.github.io/math.html

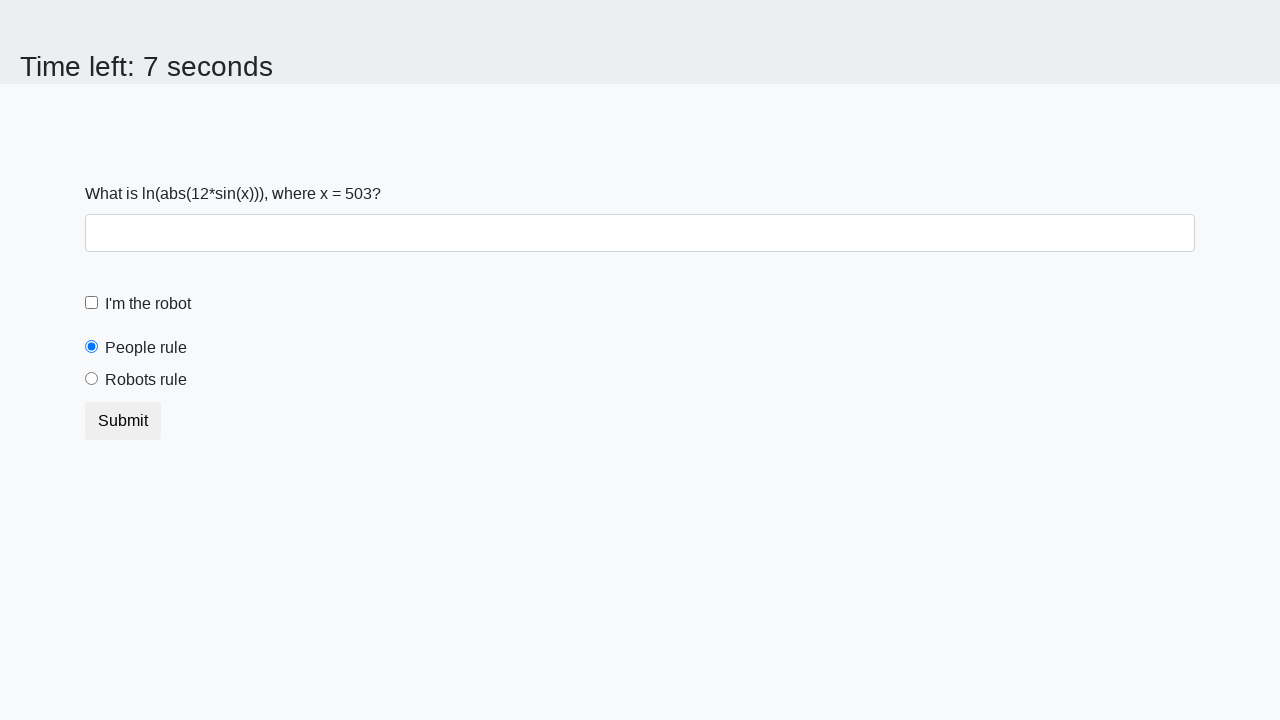

Located and read the x value from the page
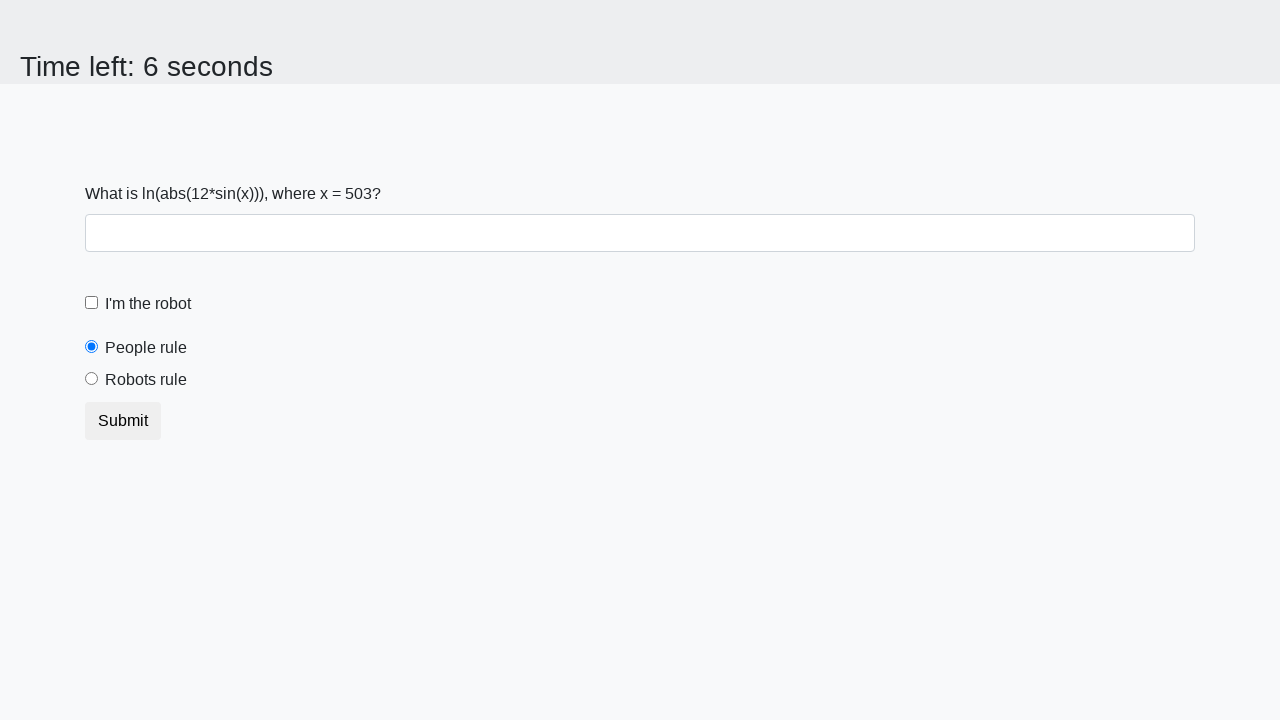

Calculated answer using formula log(|12*sin(503)|) = 1.4012669921533576
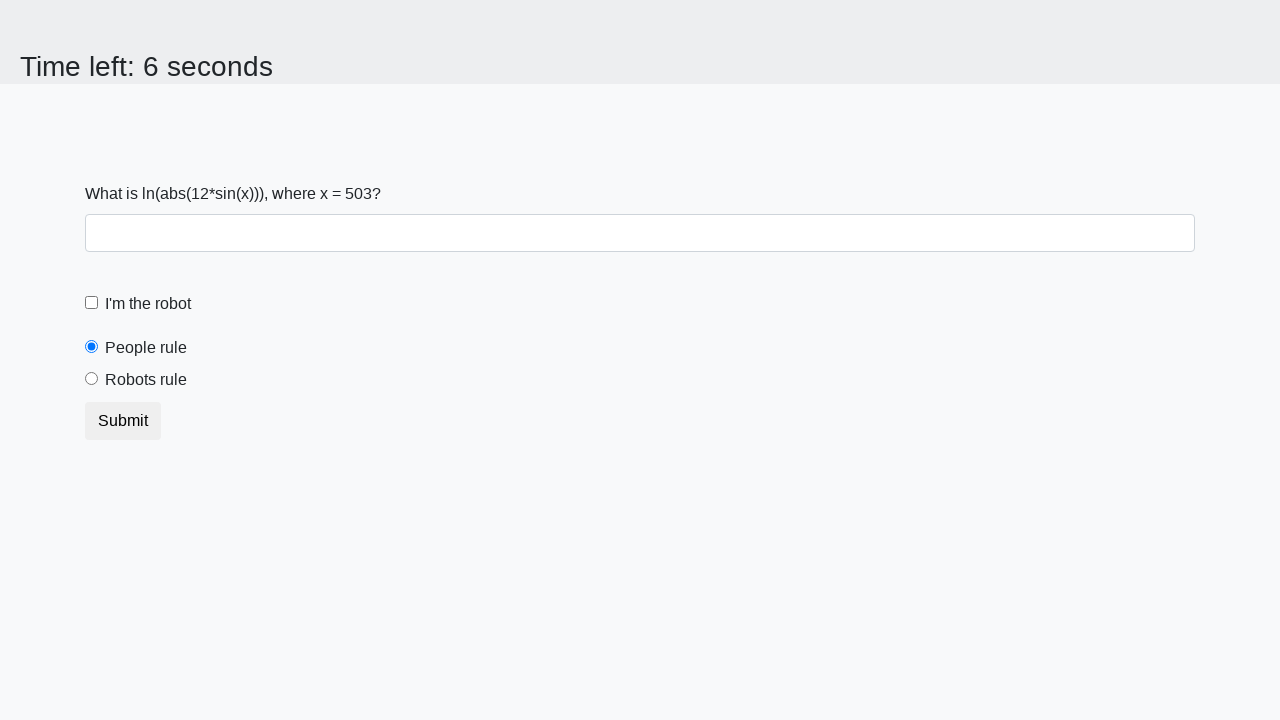

Filled in the answer field with calculated value on #answer
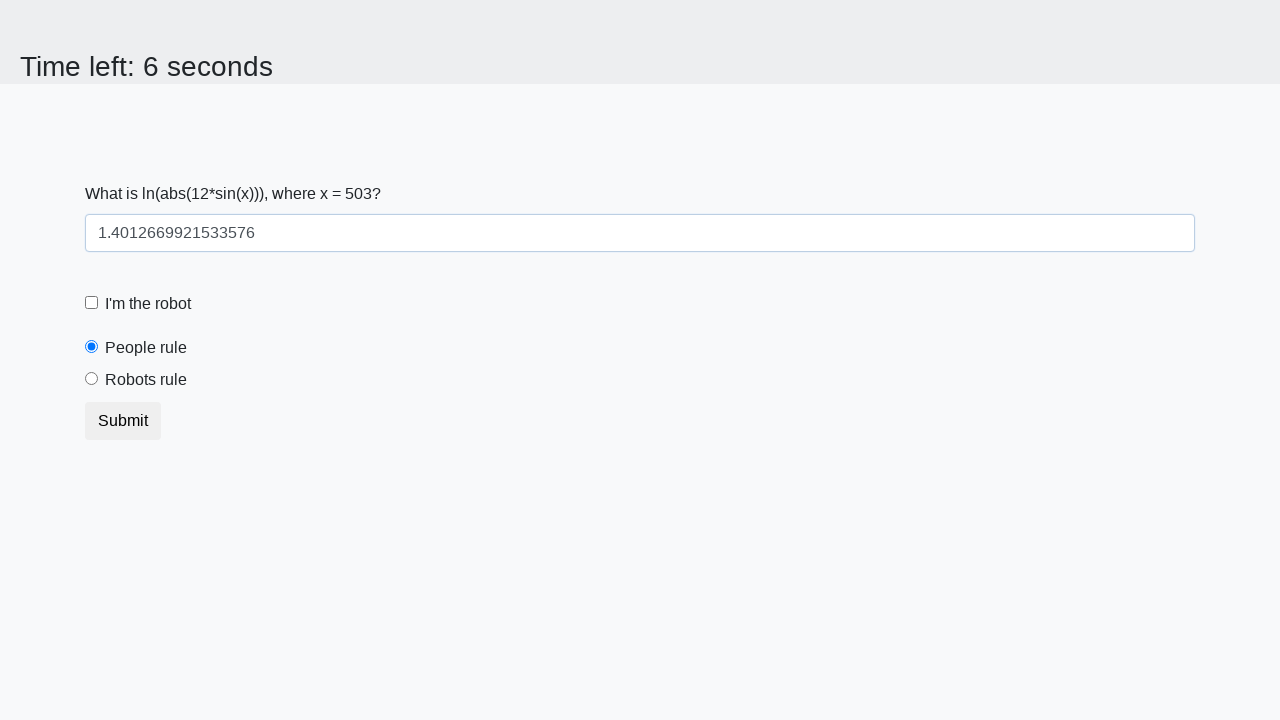

Checked the robot checkbox at (92, 303) on #robotCheckbox
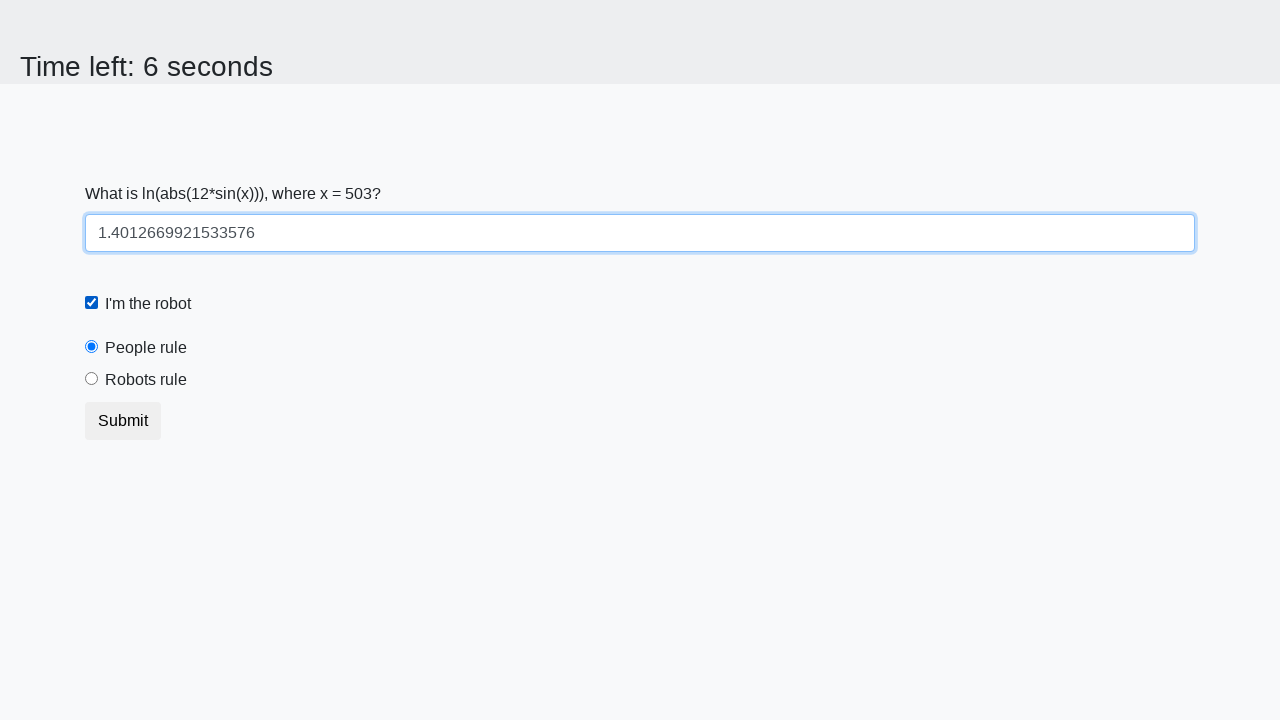

Selected the robots rule radio button at (92, 379) on #robotsRule
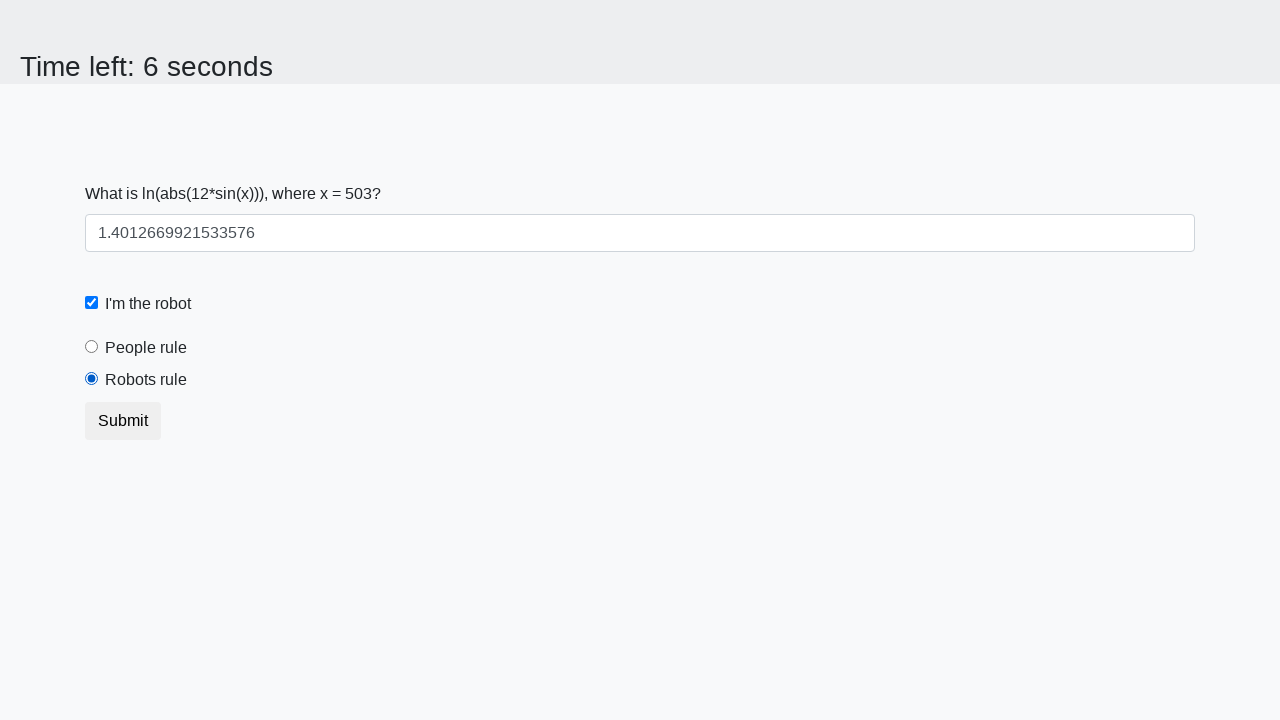

Clicked the submit button to submit the form at (123, 421) on .btn-default
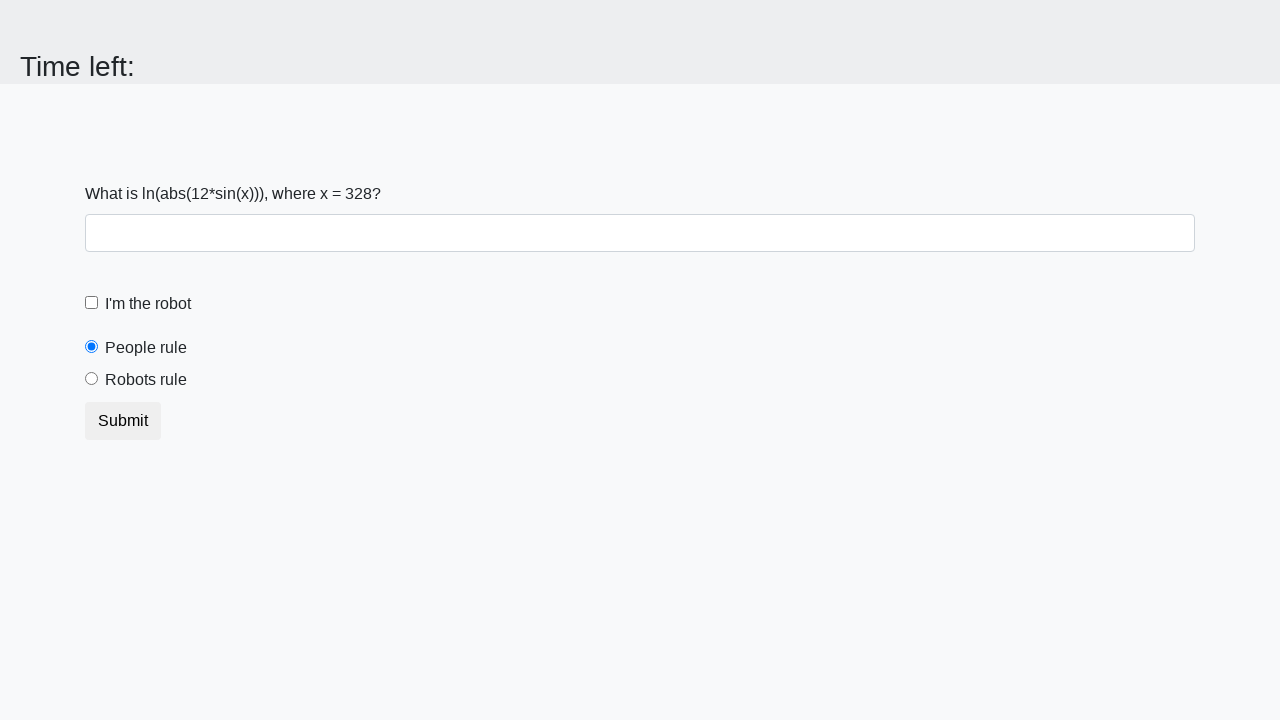

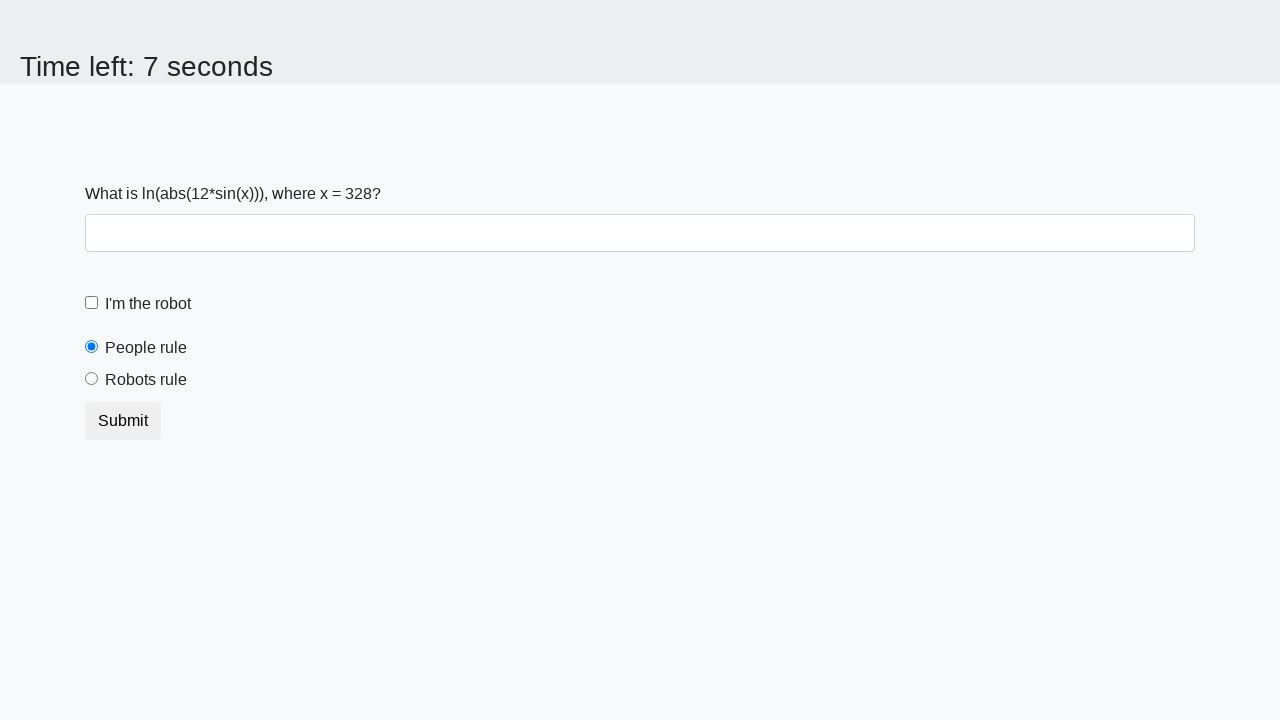